Tests retrieving page title and current URL from a blog page to verify basic page properties are accessible.

Starting URL: http://only-testing-blog.blogspot.in/2013/11/new-test.html

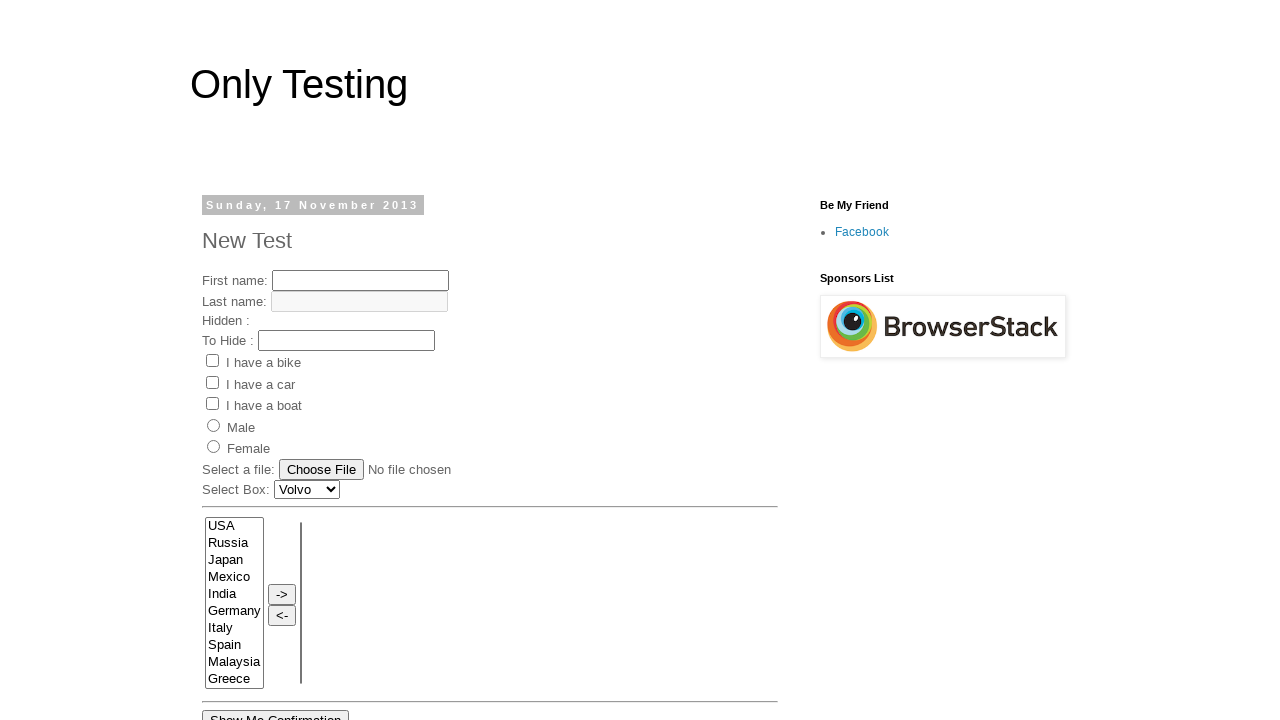

Retrieved page title using JavaScript evaluation
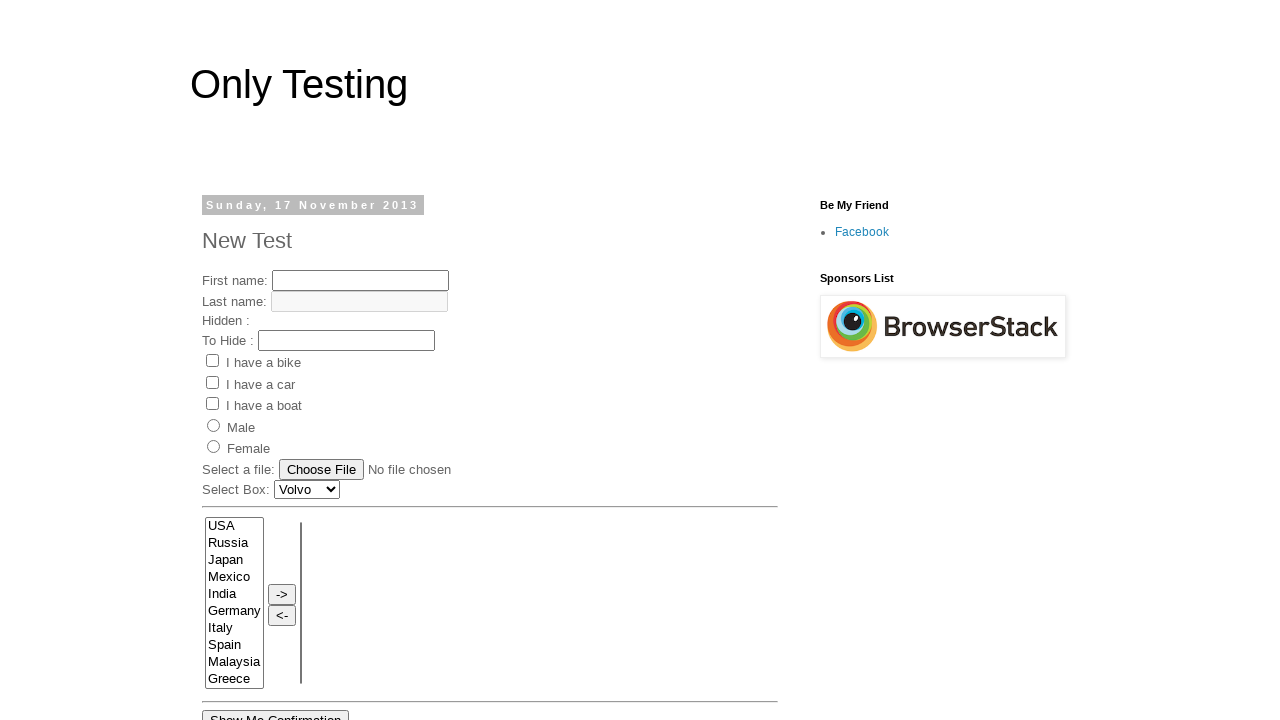

Retrieved current URL from page
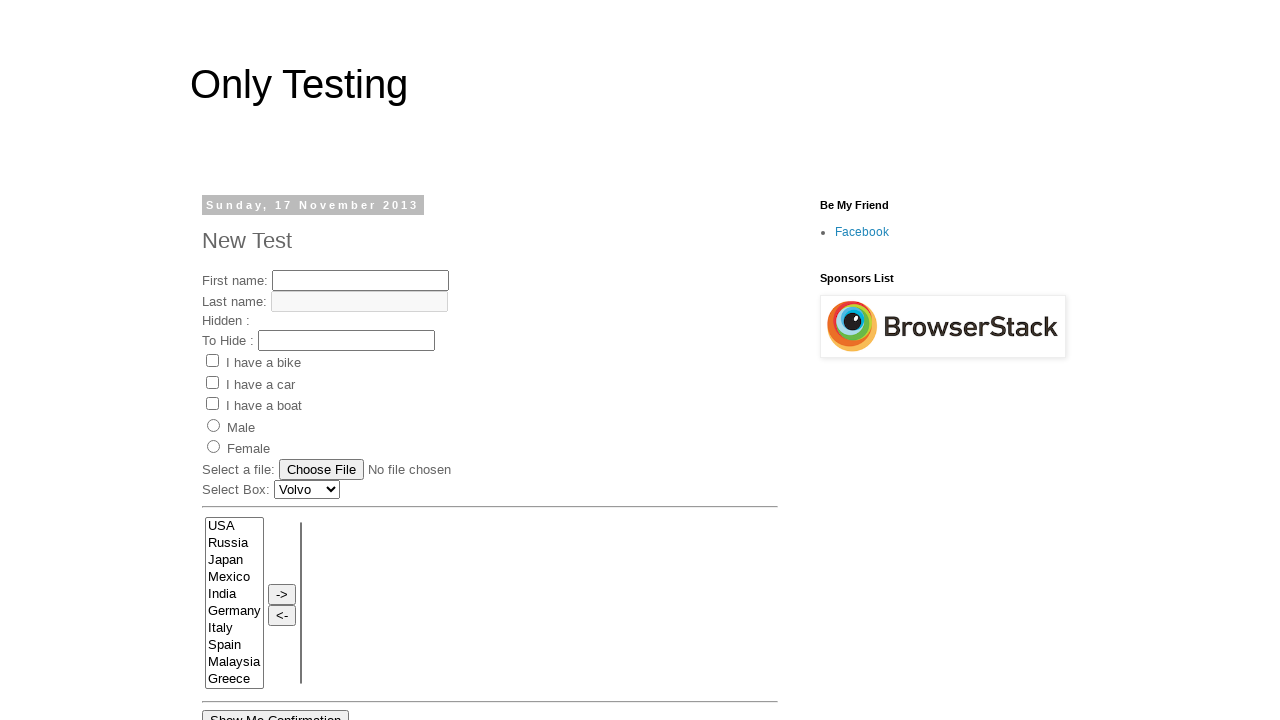

Verified page title is not empty
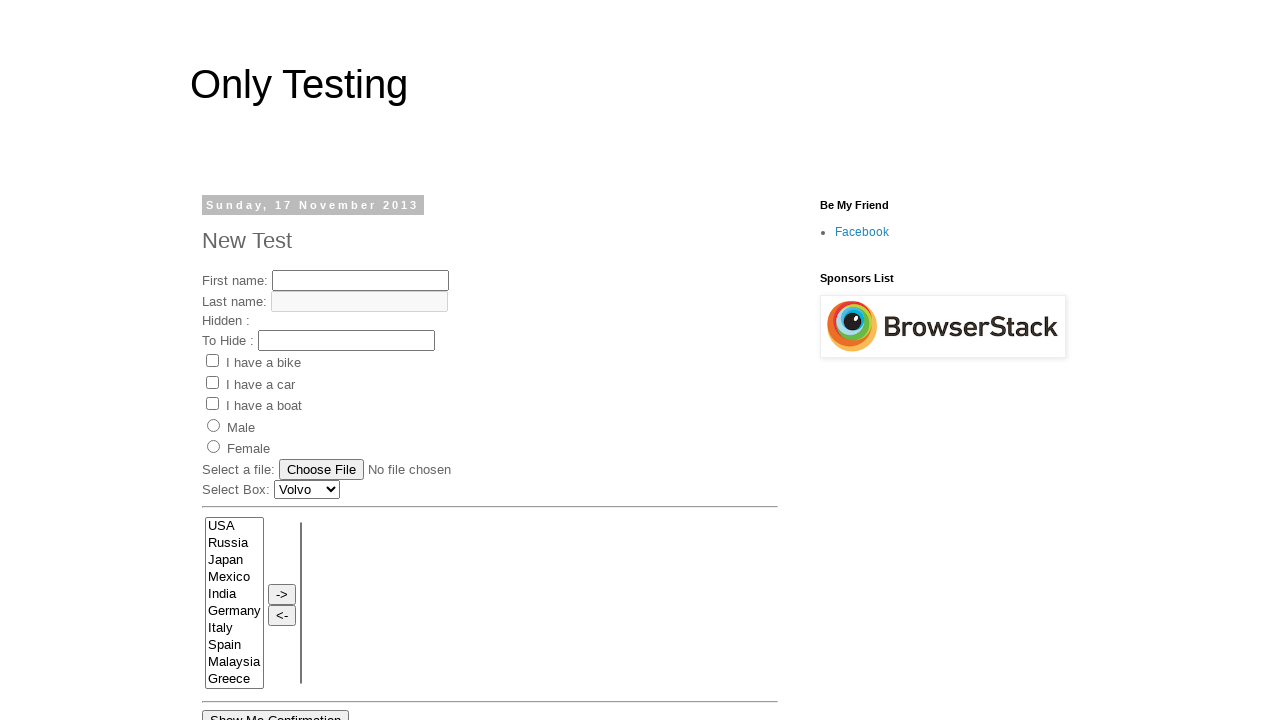

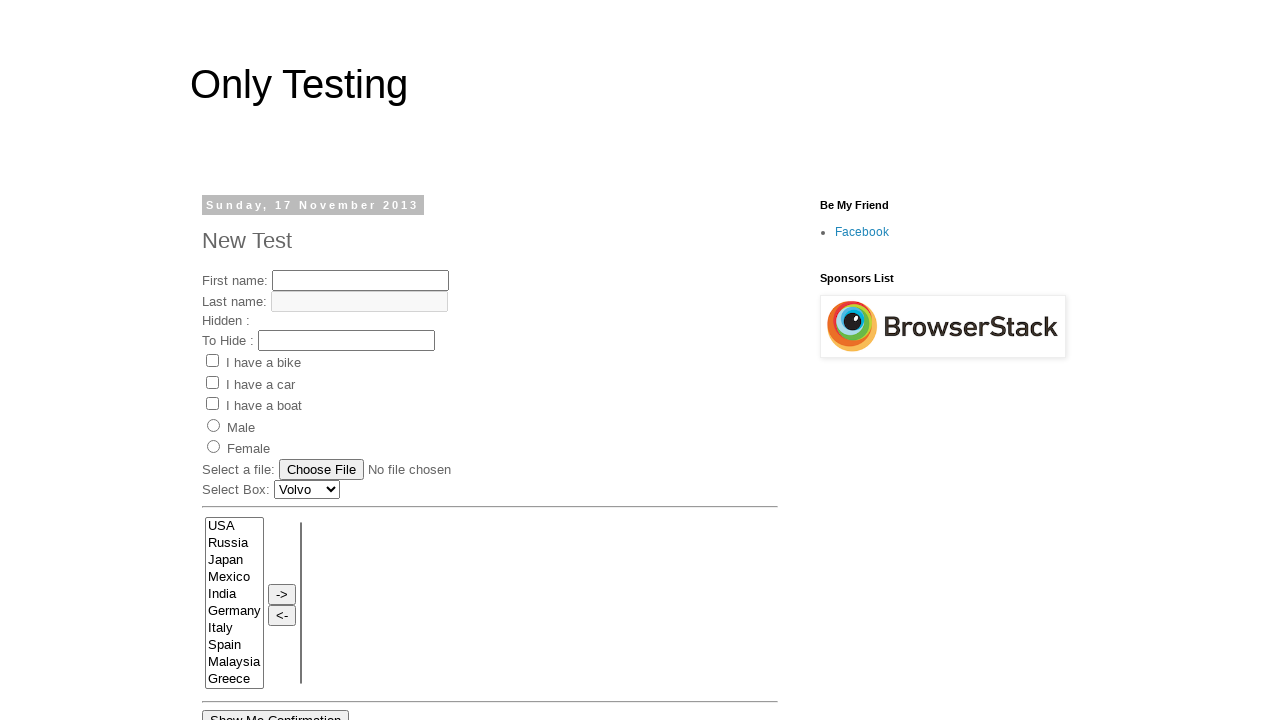